Tests dynamic dropdown functionality on a flight booking practice page by selecting a country from an autocomplete field, configuring passenger counts (adults, children, infants), selecting a currency, and clicking the find flights button.

Starting URL: https://rahulshettyacademy.com/dropdownsPractise/

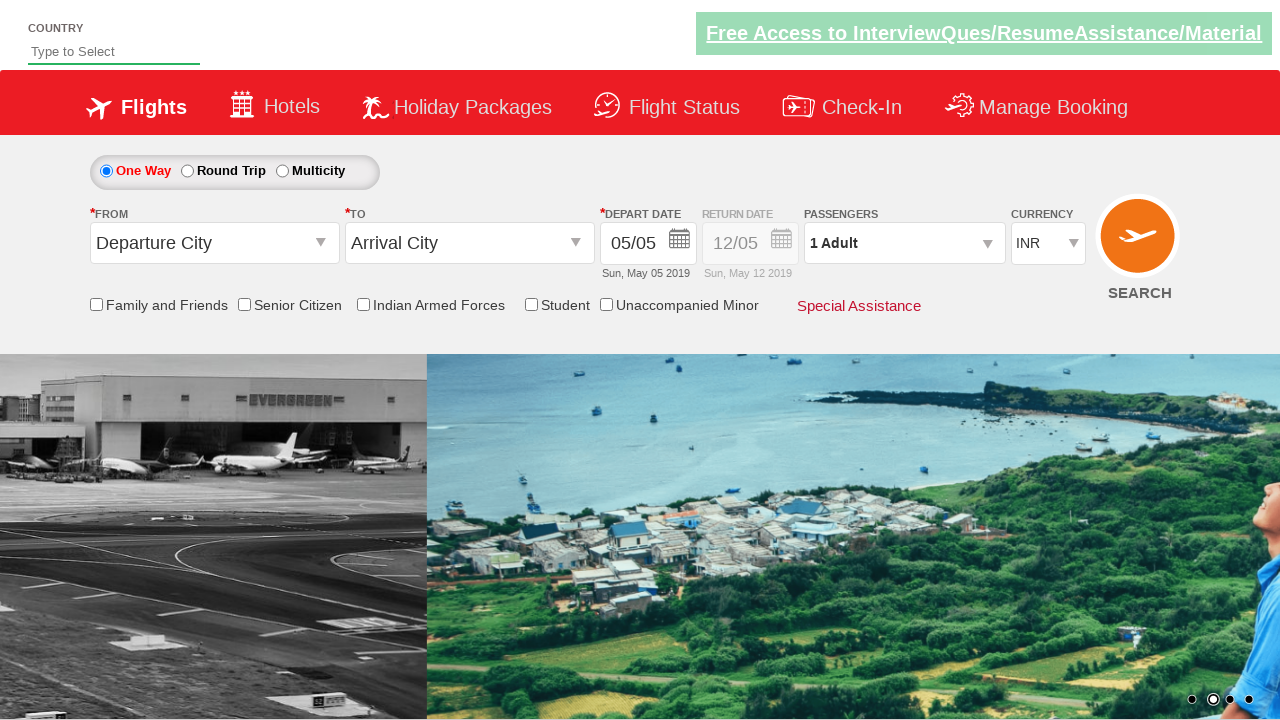

Typed 'Ta' in country autocomplete field on #autosuggest
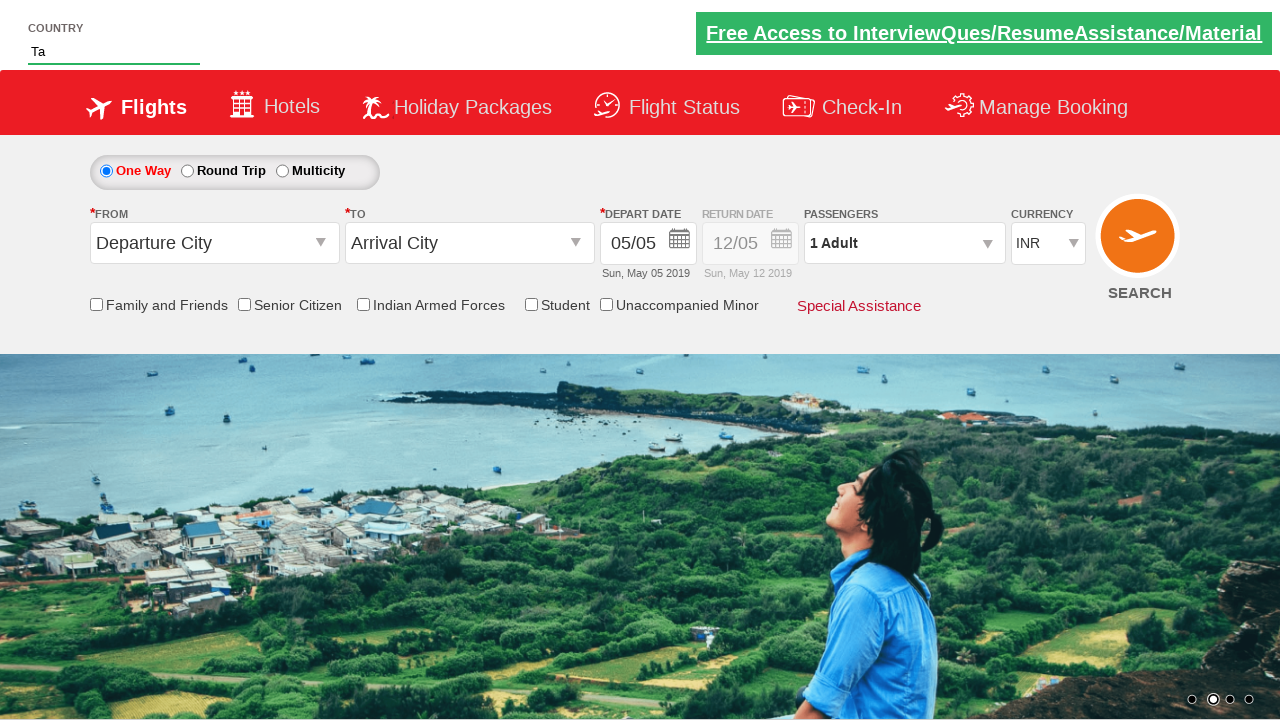

Autocomplete suggestions appeared
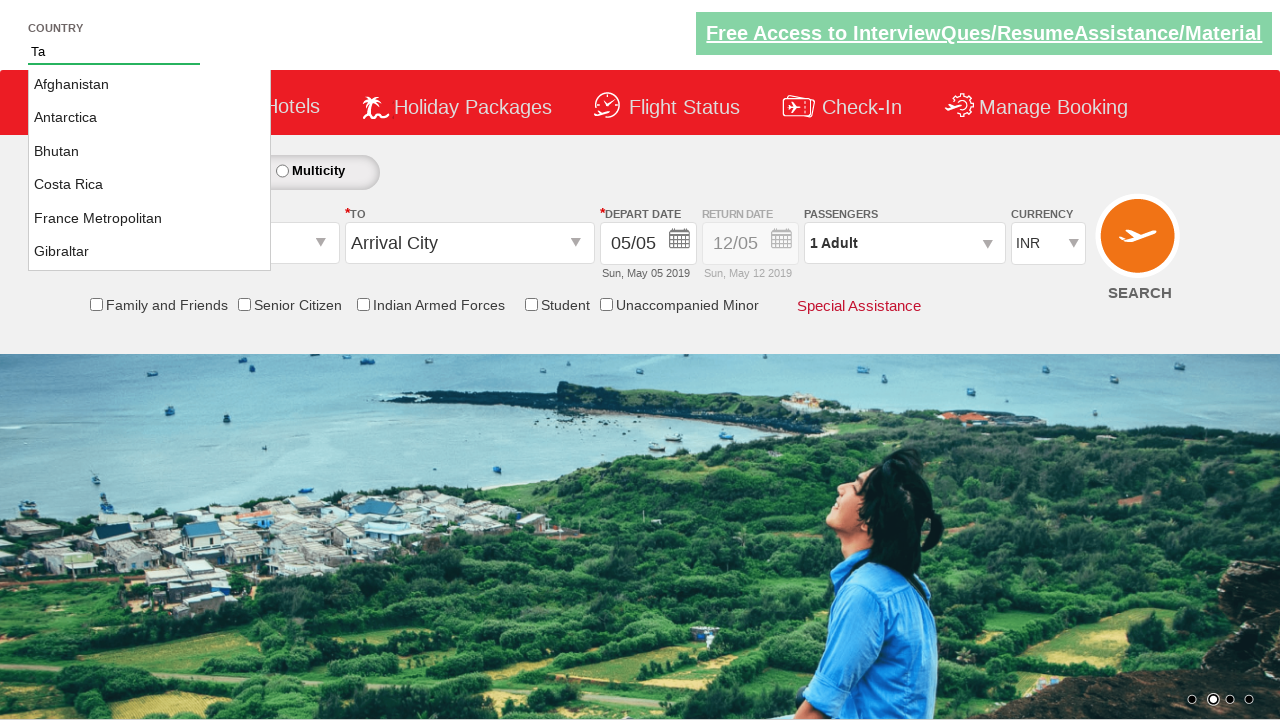

Selected TAJIKISTAN from autocomplete suggestions at (150, 168) on li.ui-menu-item a:has-text('TAJIKISTAN')
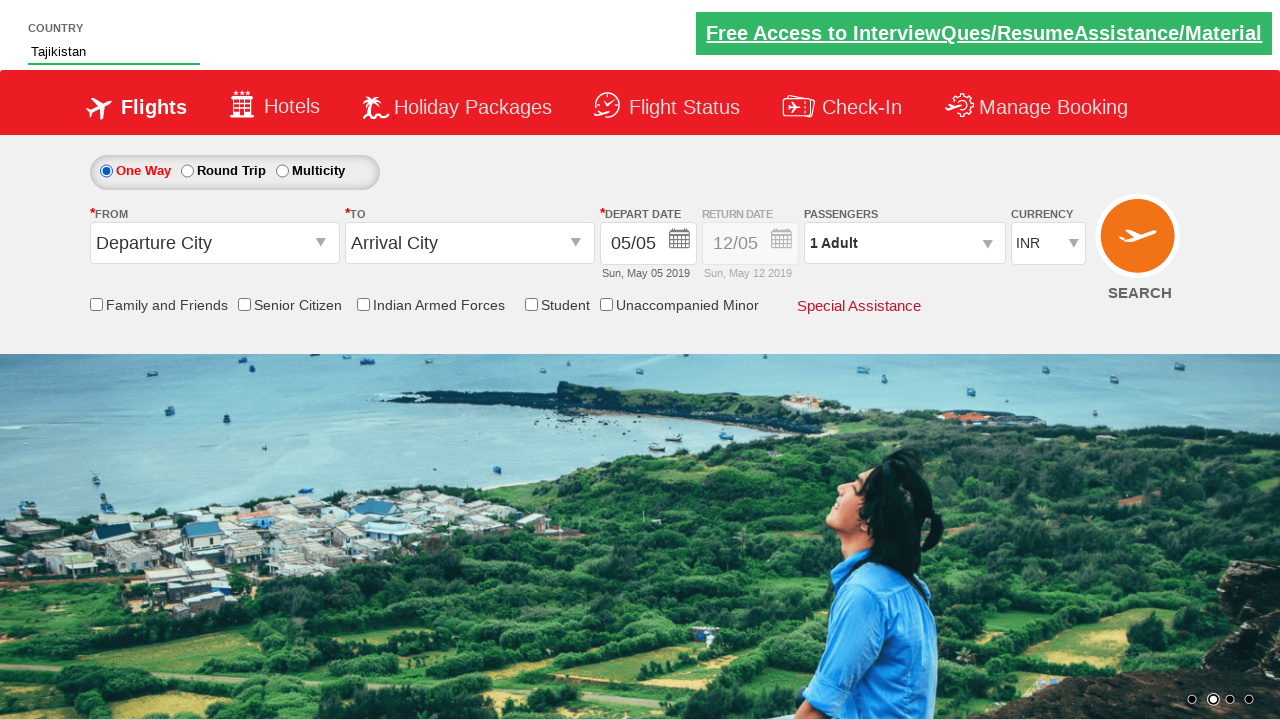

Clicked on passengers dropdown to open it at (904, 243) on #divpaxinfo
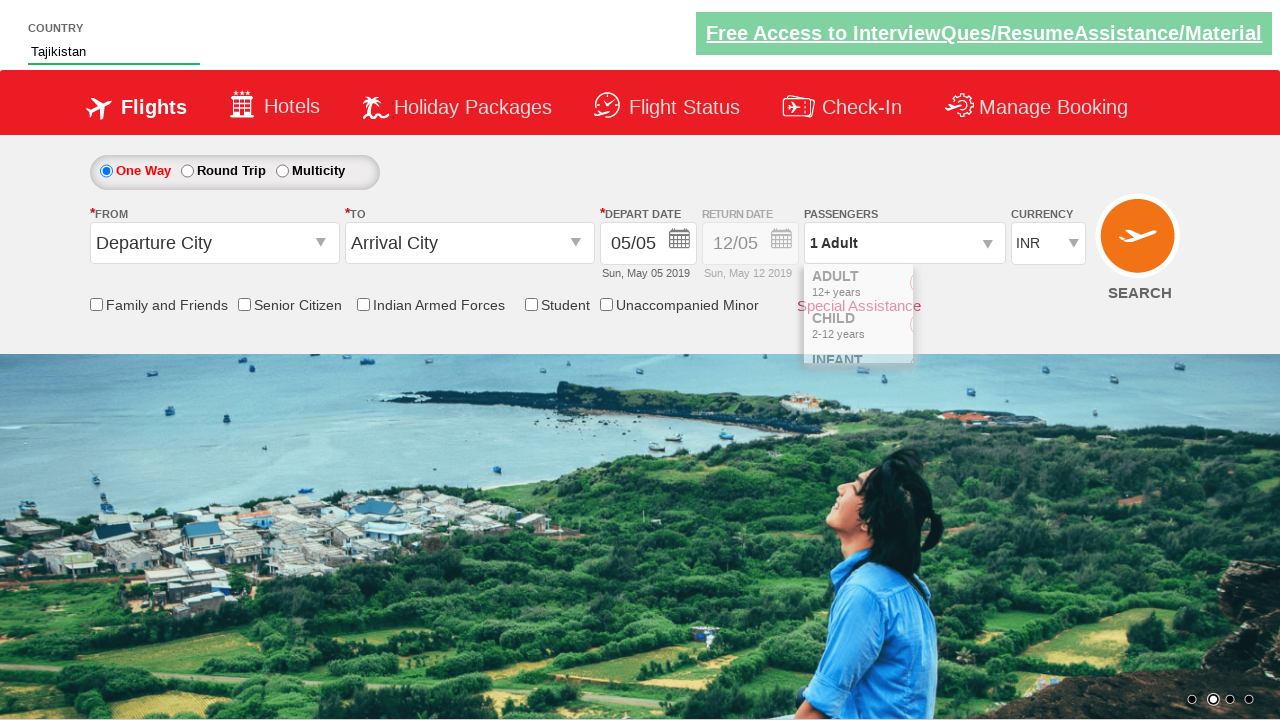

Passenger options became visible
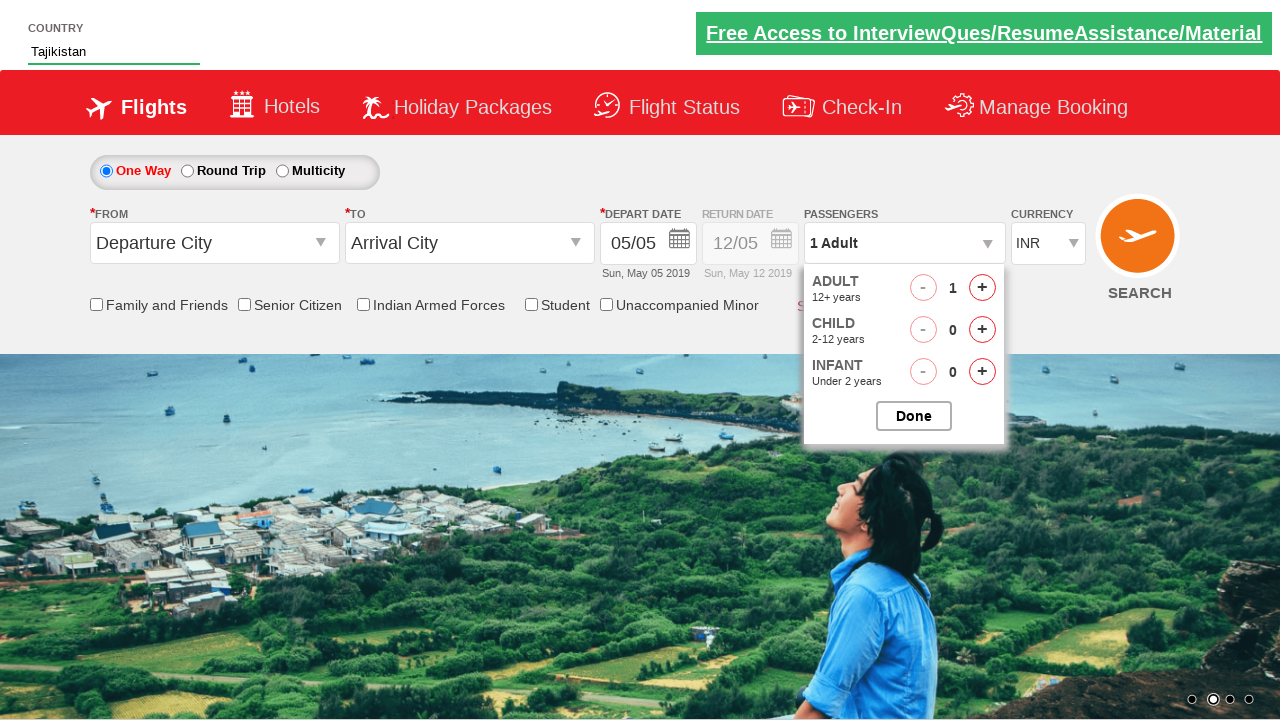

Incremented adult count (1st click) at (982, 288) on #hrefIncAdt
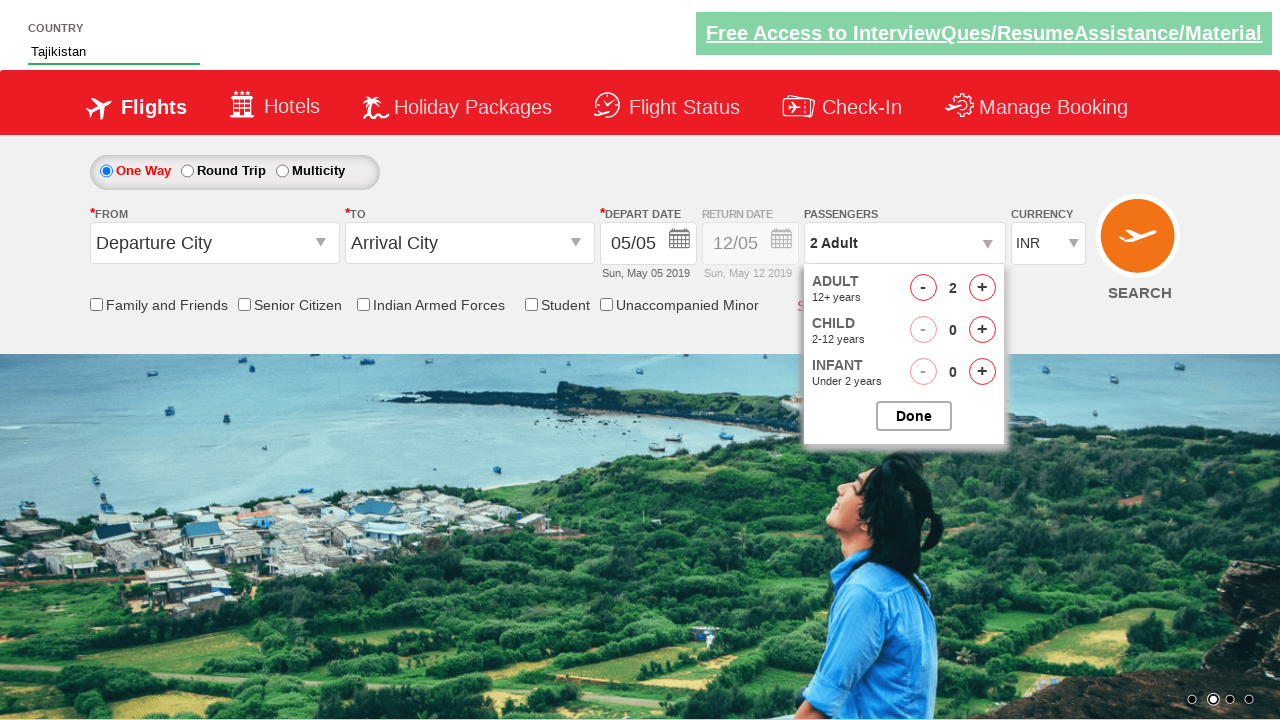

Incremented adult count (2nd click) at (982, 288) on #hrefIncAdt
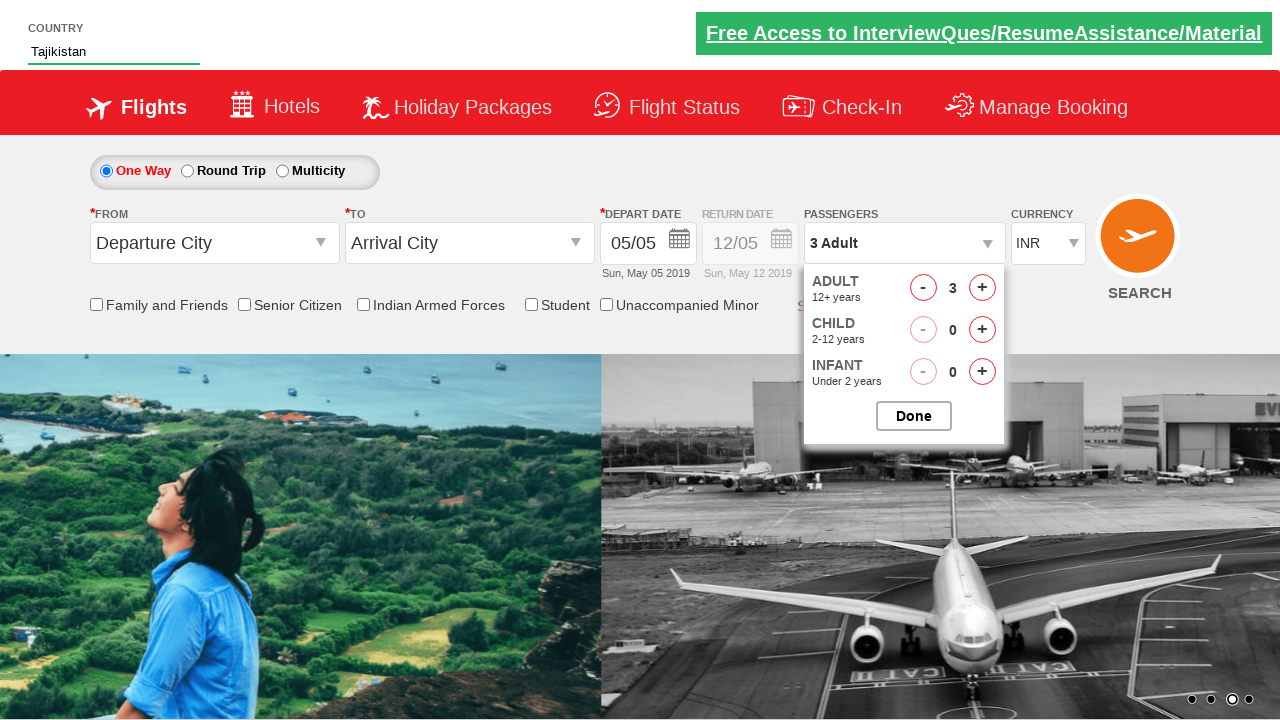

Incremented children count (1st click) at (982, 330) on #hrefIncChd
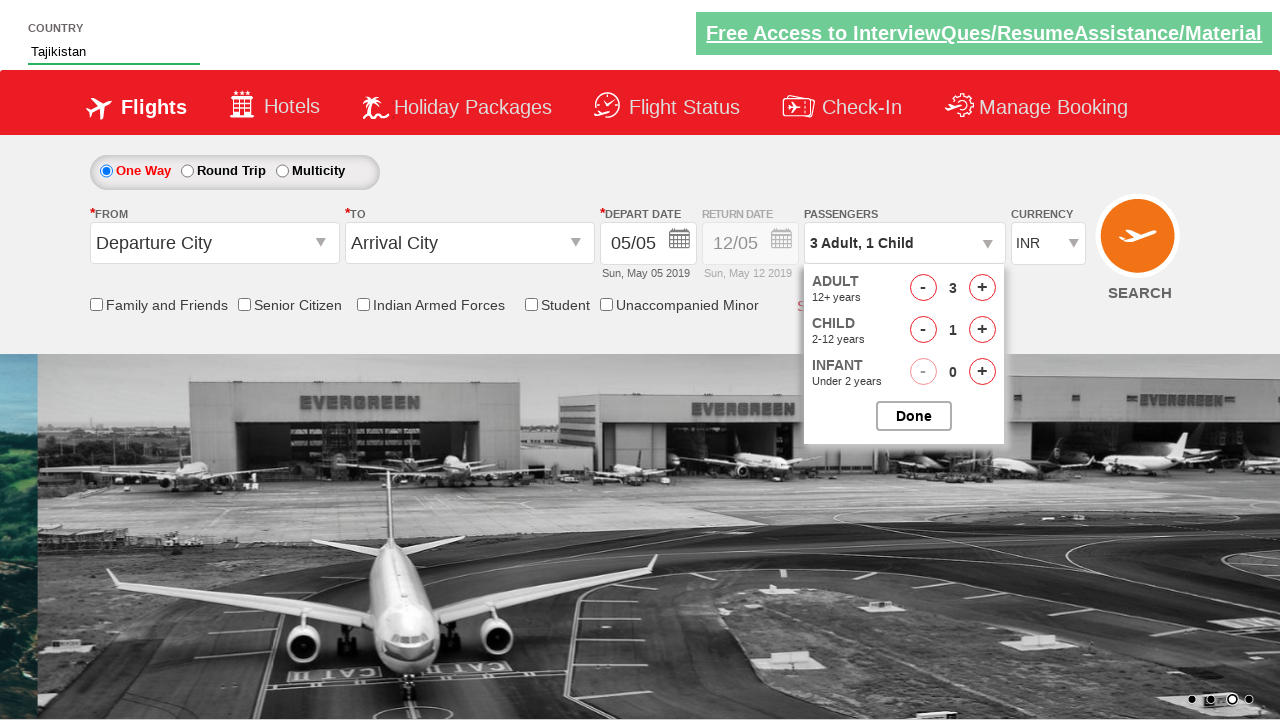

Incremented children count (2nd click) at (982, 330) on #hrefIncChd
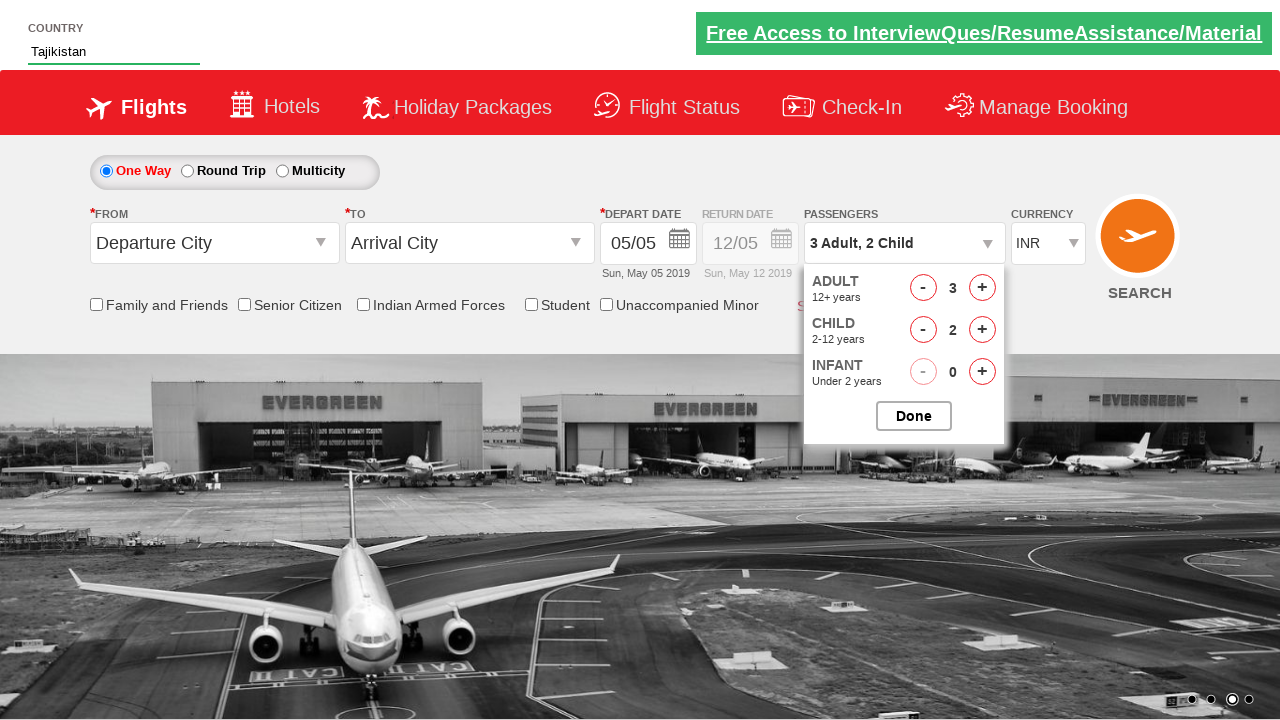

Incremented infants count (1st click) at (982, 372) on #hrefIncInf
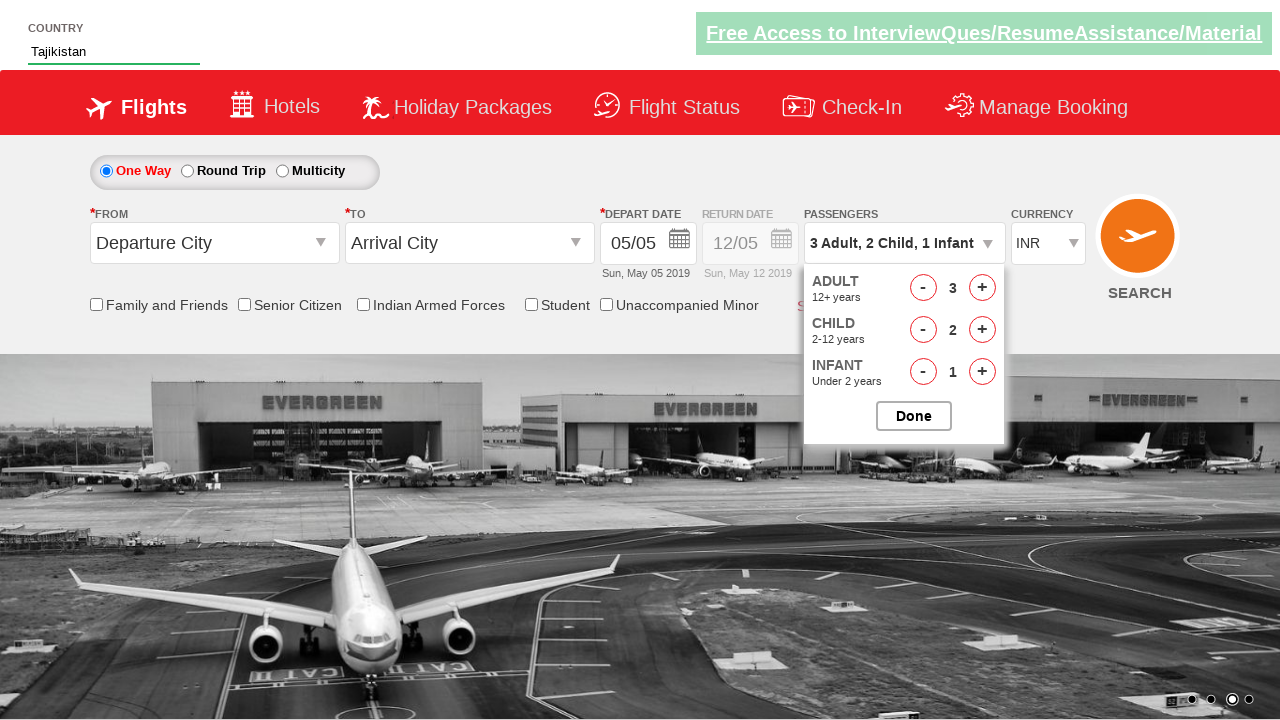

Incremented infants count (2nd click) at (982, 372) on #hrefIncInf
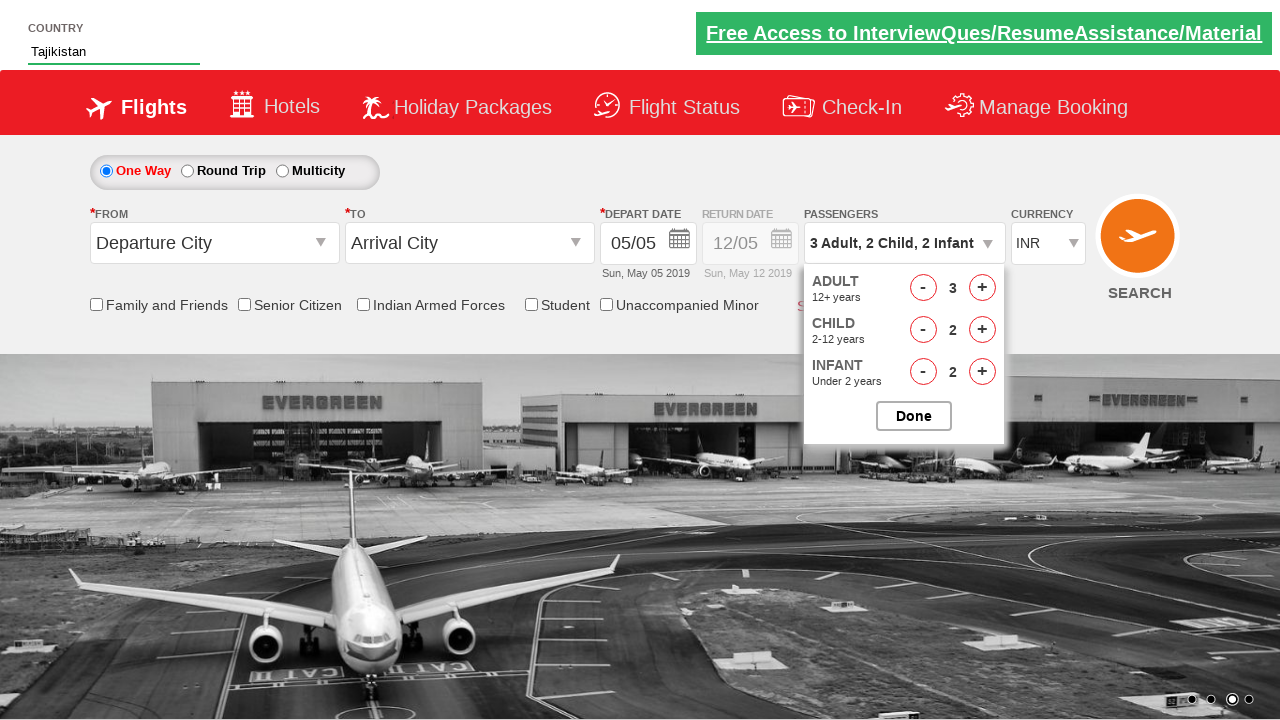

Closed passenger selection dropdown at (914, 416) on #btnclosepaxoption
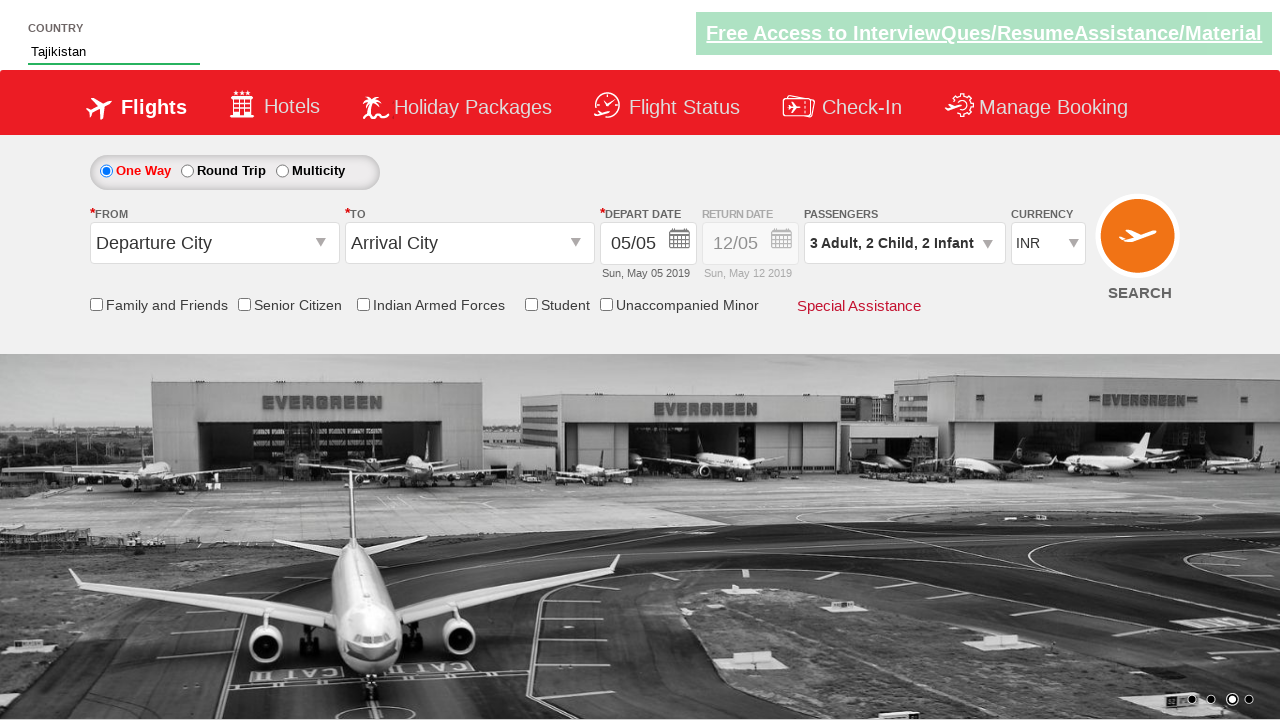

Selected currency at index 3 from dropdown on #ctl00_mainContent_DropDownListCurrency
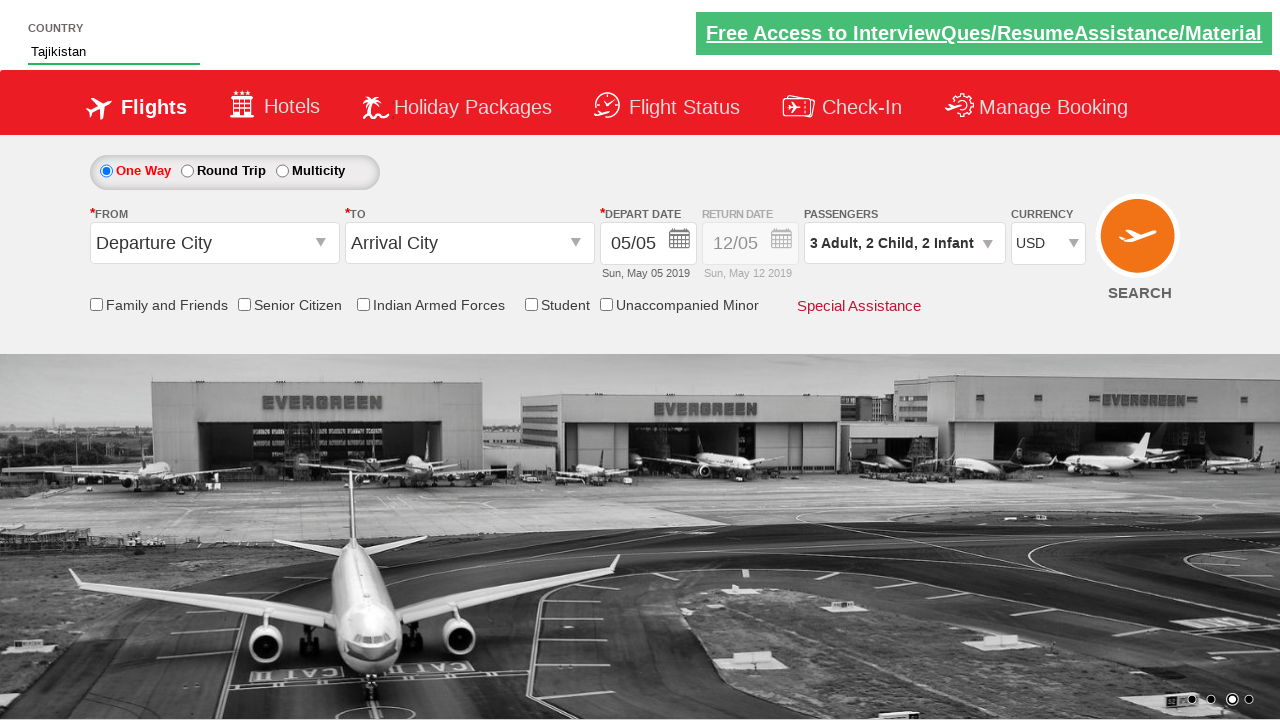

Clicked Find Flights button at (1140, 245) on #ctl00_mainContent_btn_FindFlights
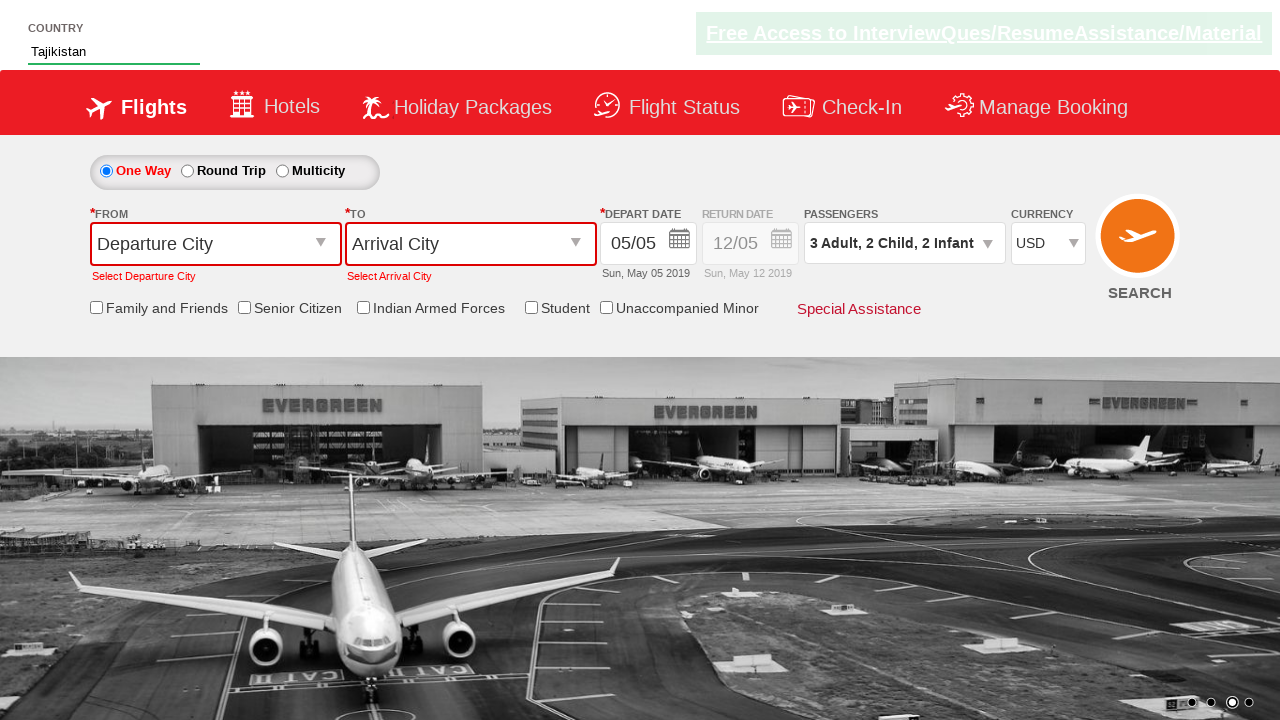

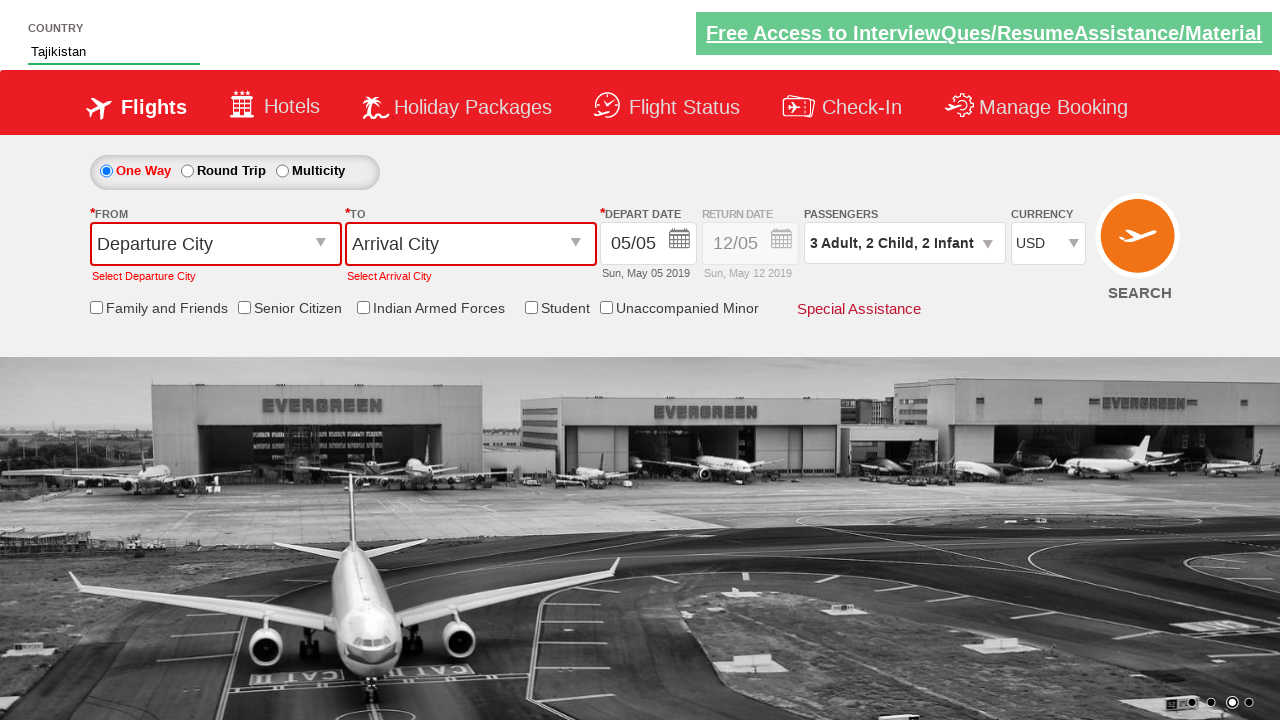